Tests window handling functionality by opening a new window, switching to it, clicking a link, and then closing both windows

Starting URL: http://demo.automationtesting.in/Windows.html

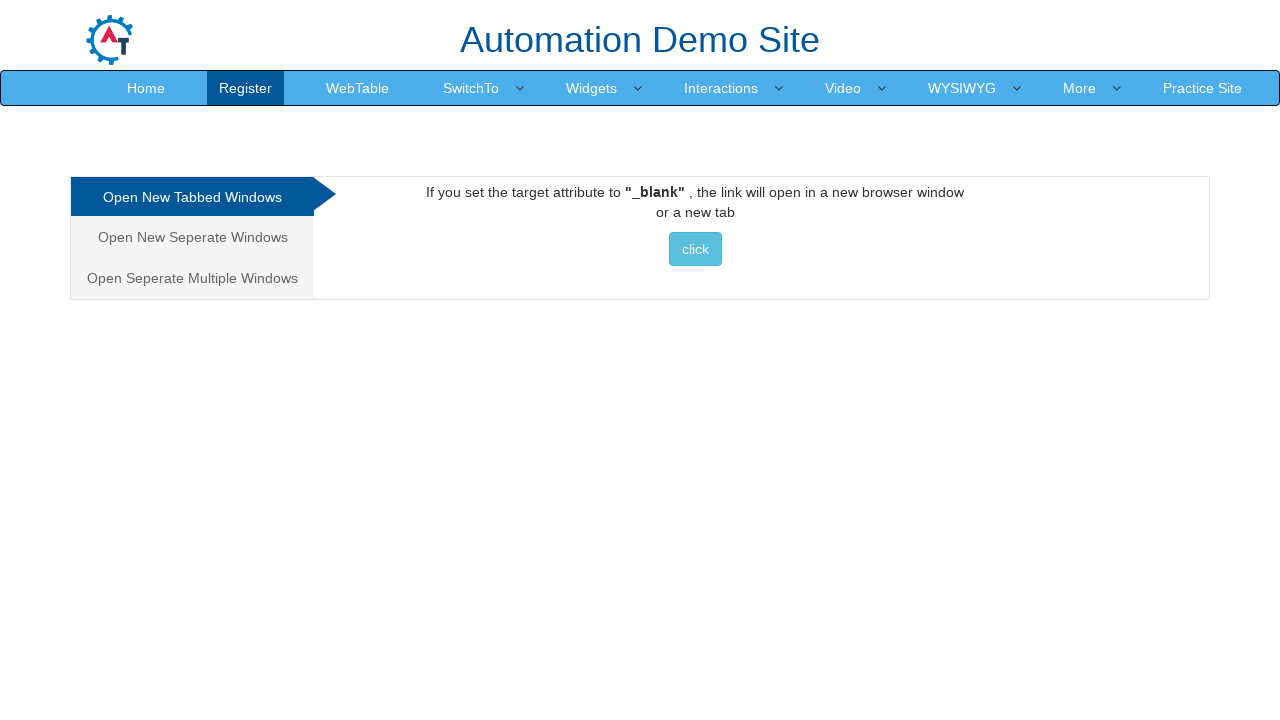

Stored parent window reference
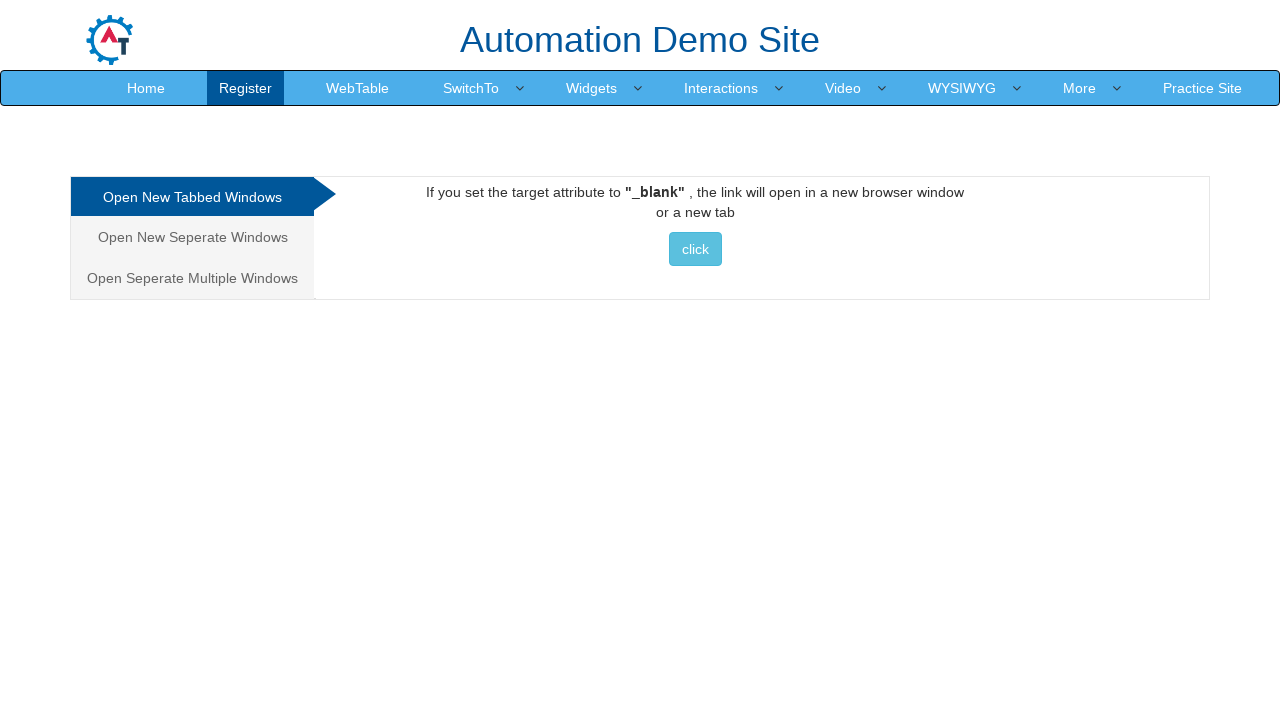

Clicked button to open new window at (695, 249) on xpath=//*[@id="Tabbed"]/a/button
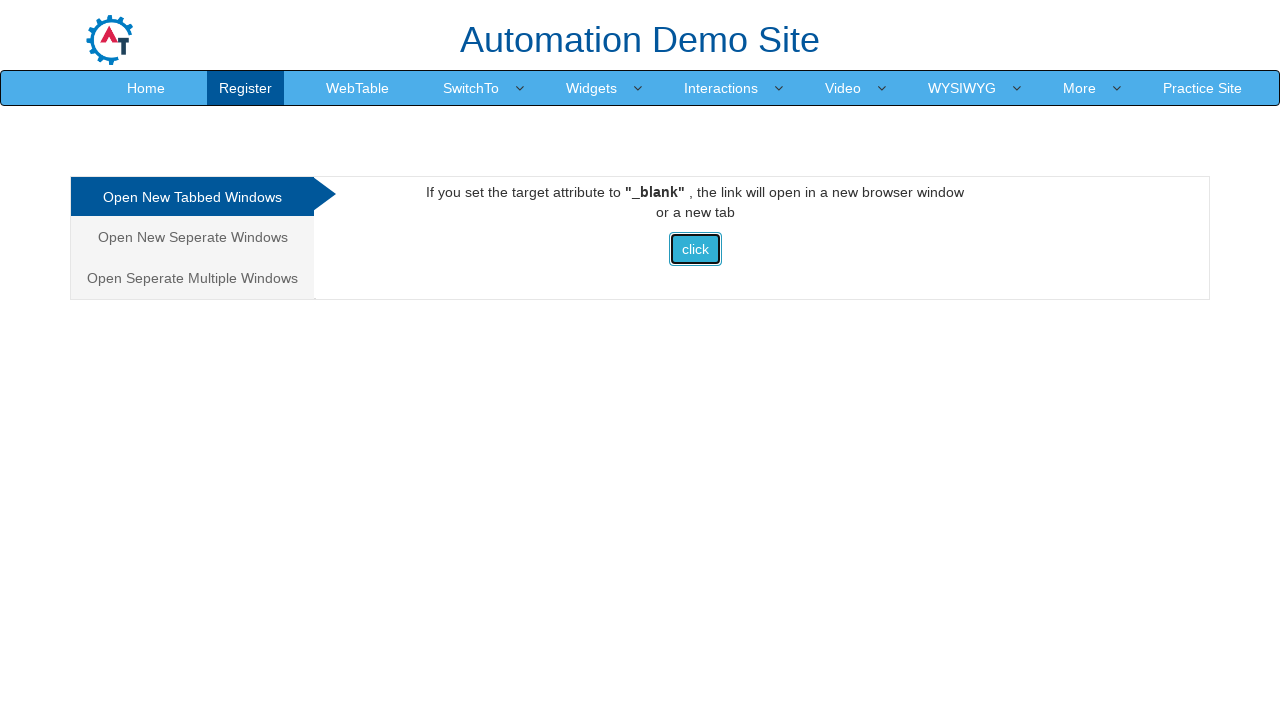

Captured child window/popup reference
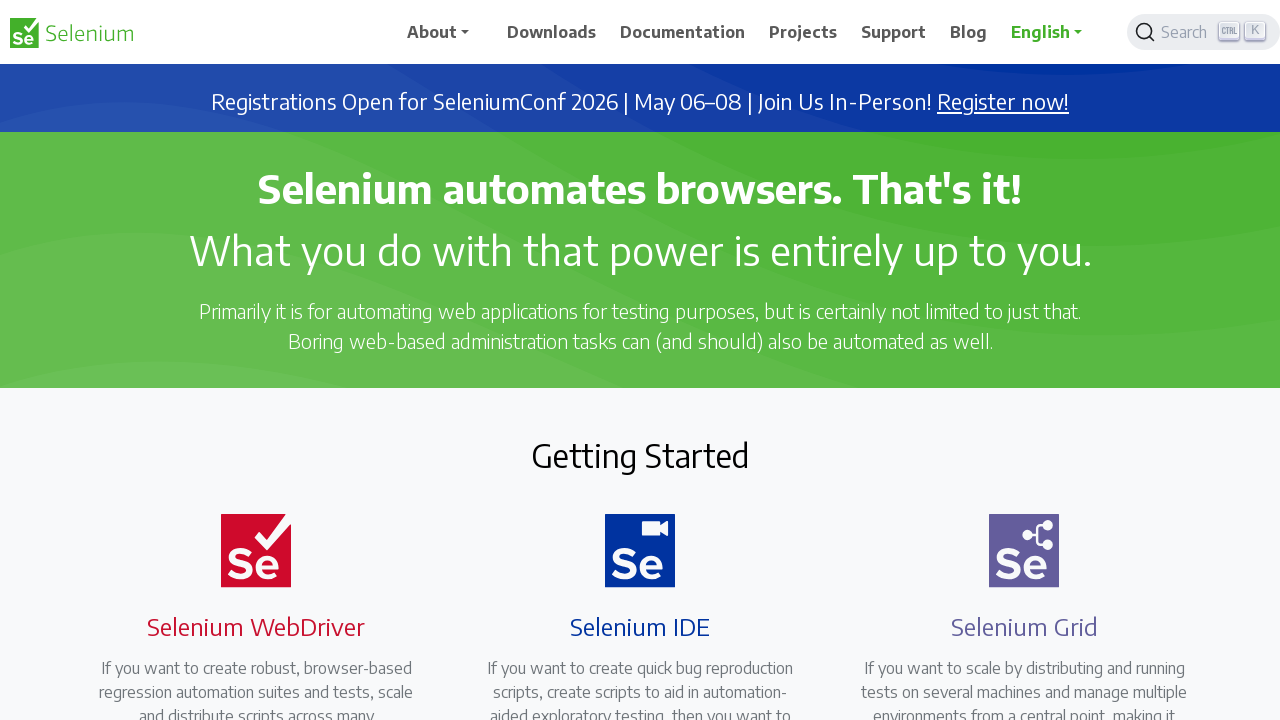

Child window loaded
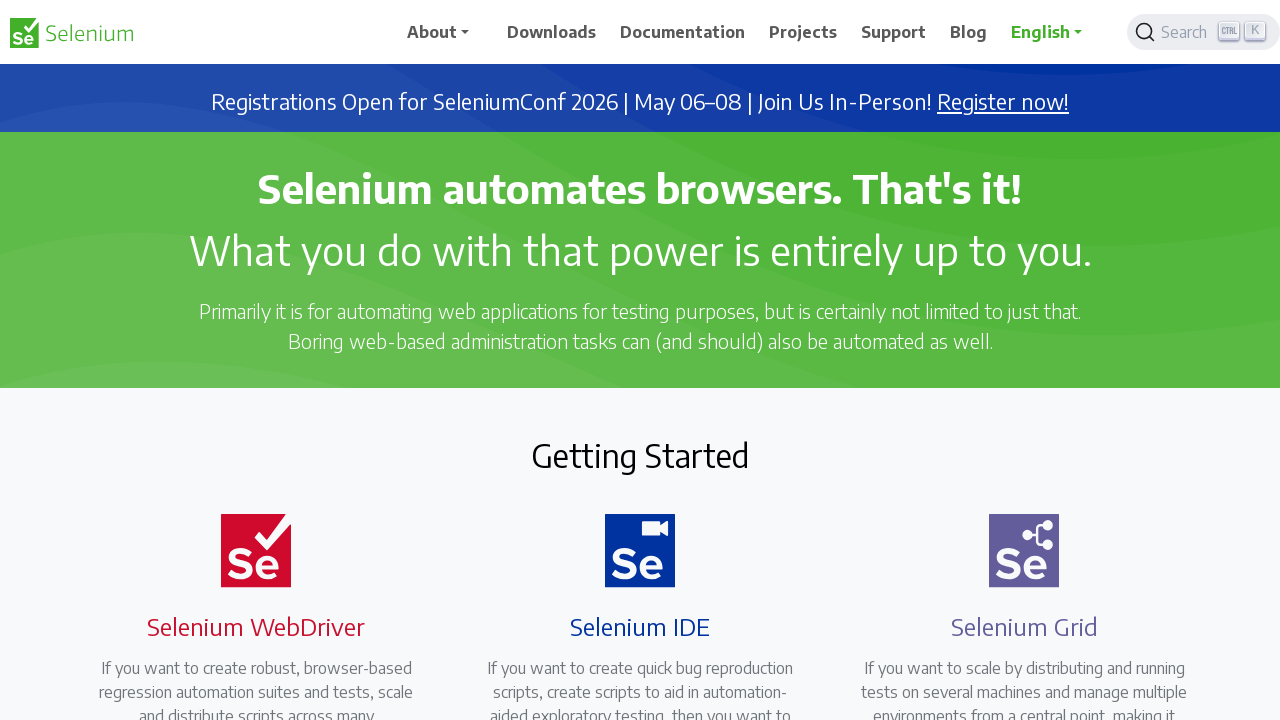

Verified child window title contains 'Selenium'
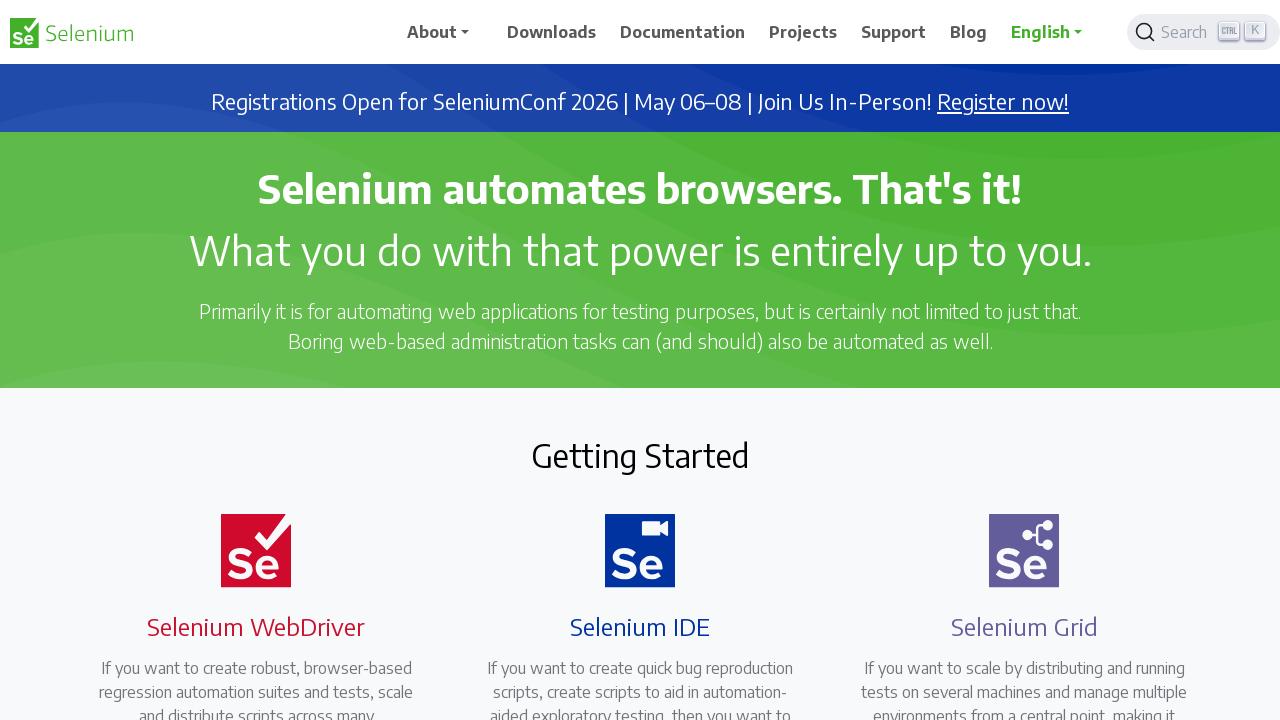

Clicked Downloads link in child window at (552, 32) on text=Downloads
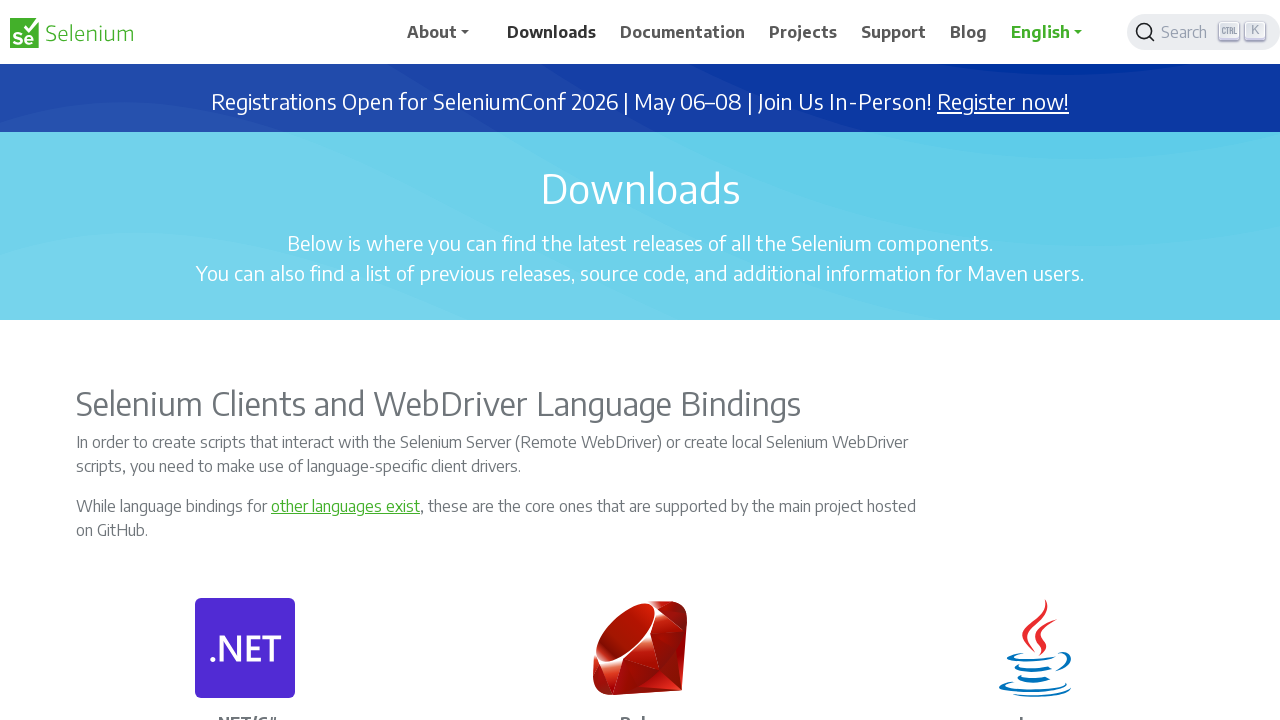

Closed child window
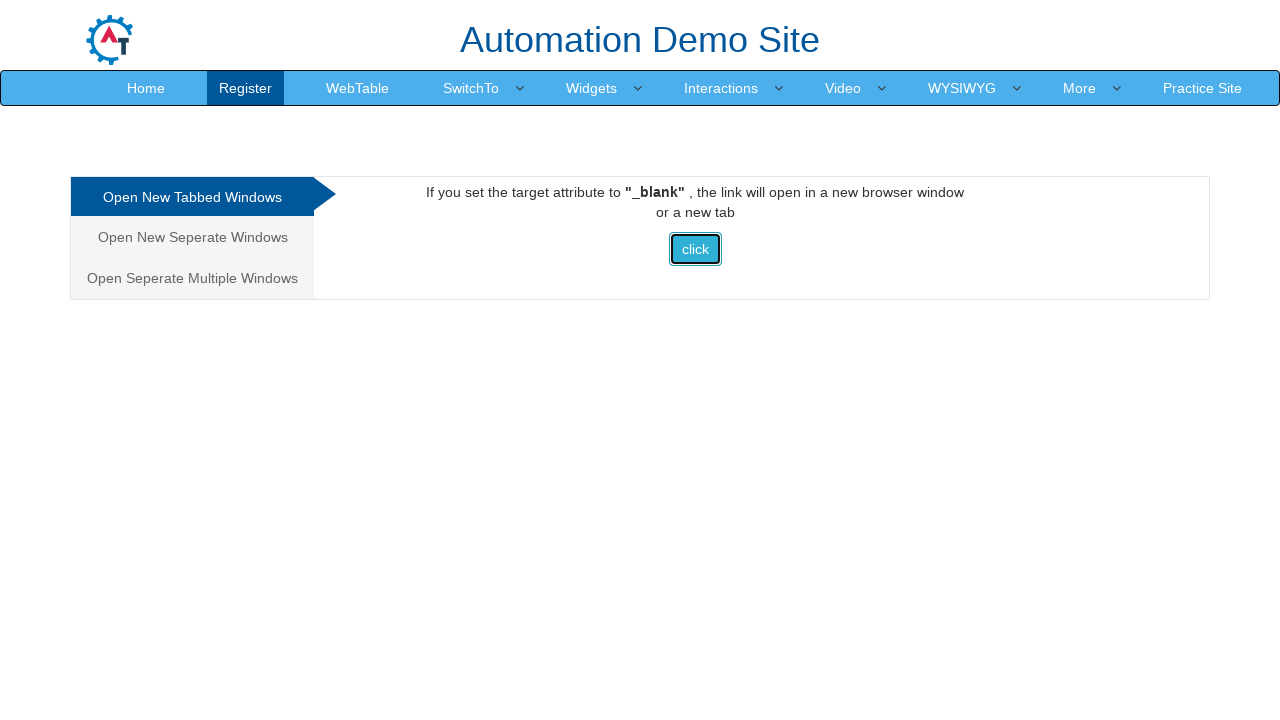

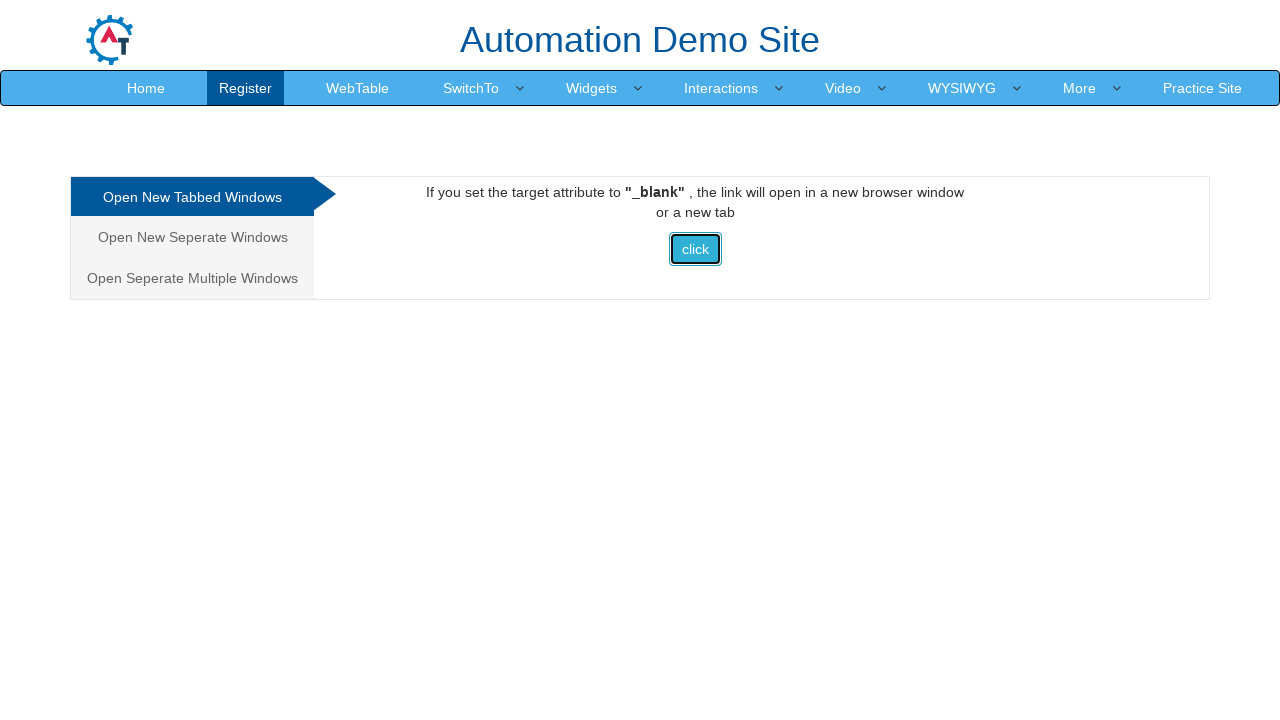